Tests file upload functionality by selecting a file, clicking the upload button, and verifying the file was uploaded successfully by checking for the uploaded files element.

Starting URL: http://the-internet.herokuapp.com/upload

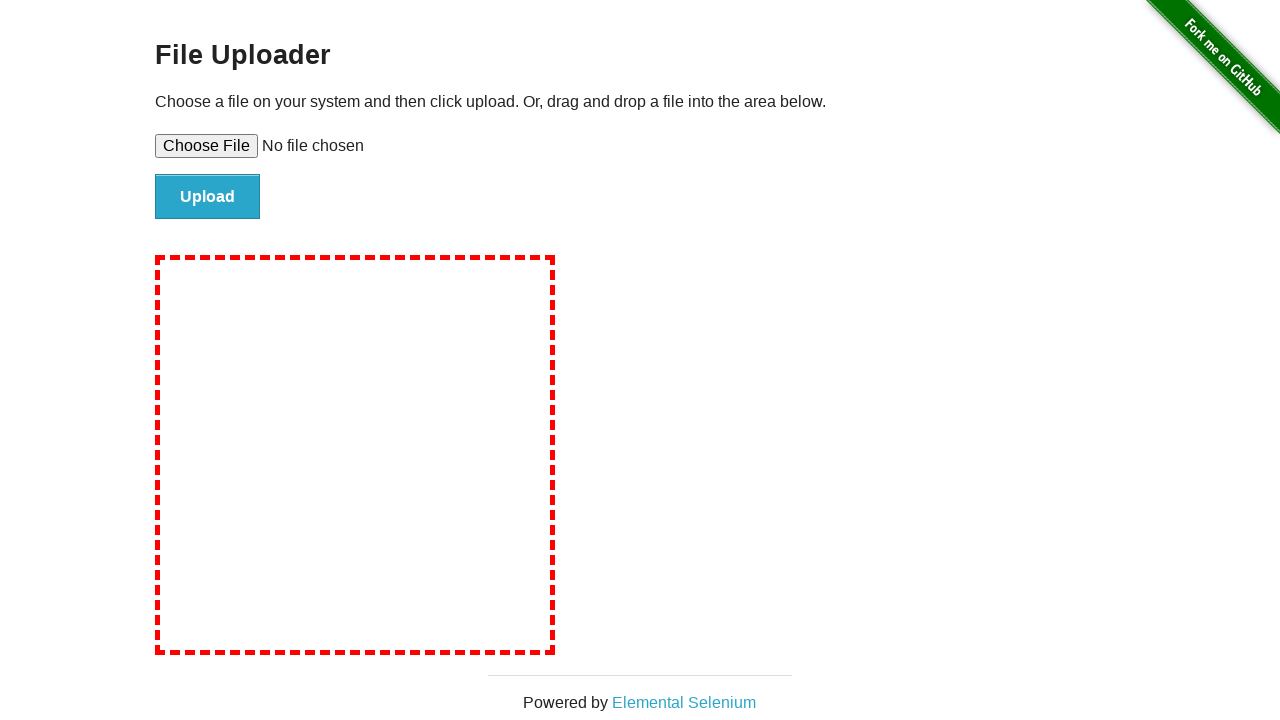

Selected file for upload using file input element
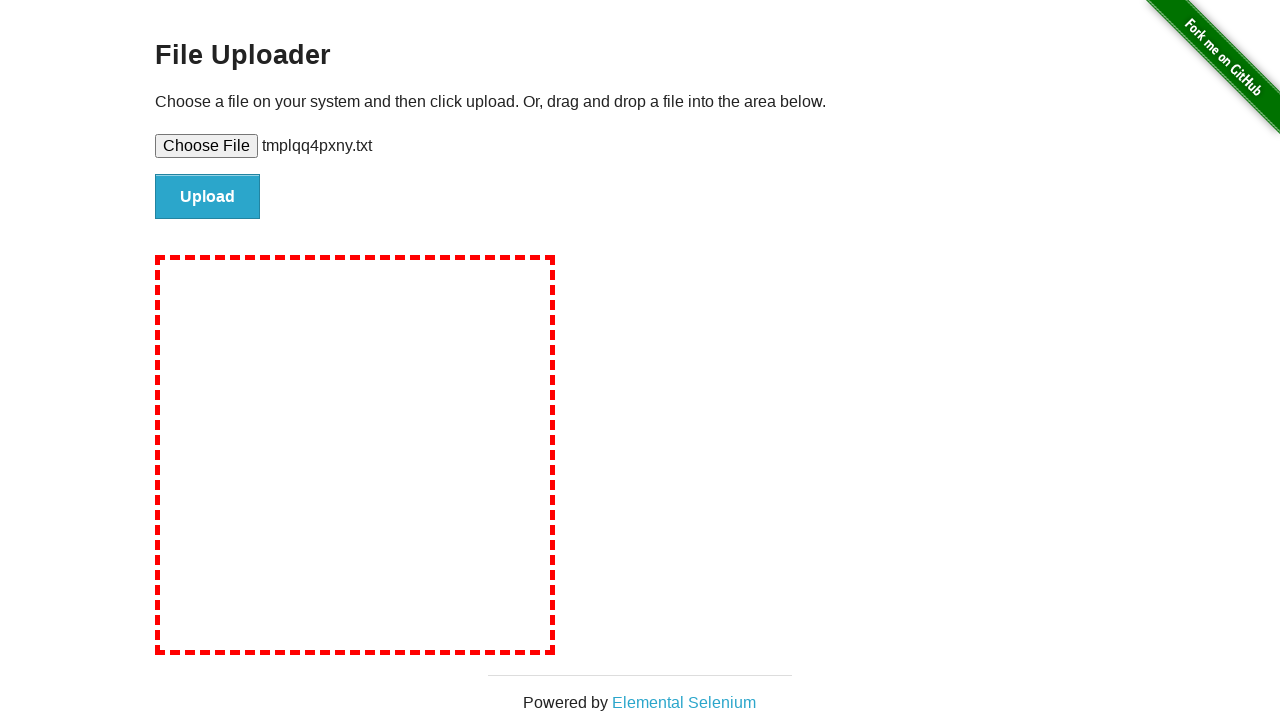

Clicked upload button to submit file at (208, 197) on #file-submit
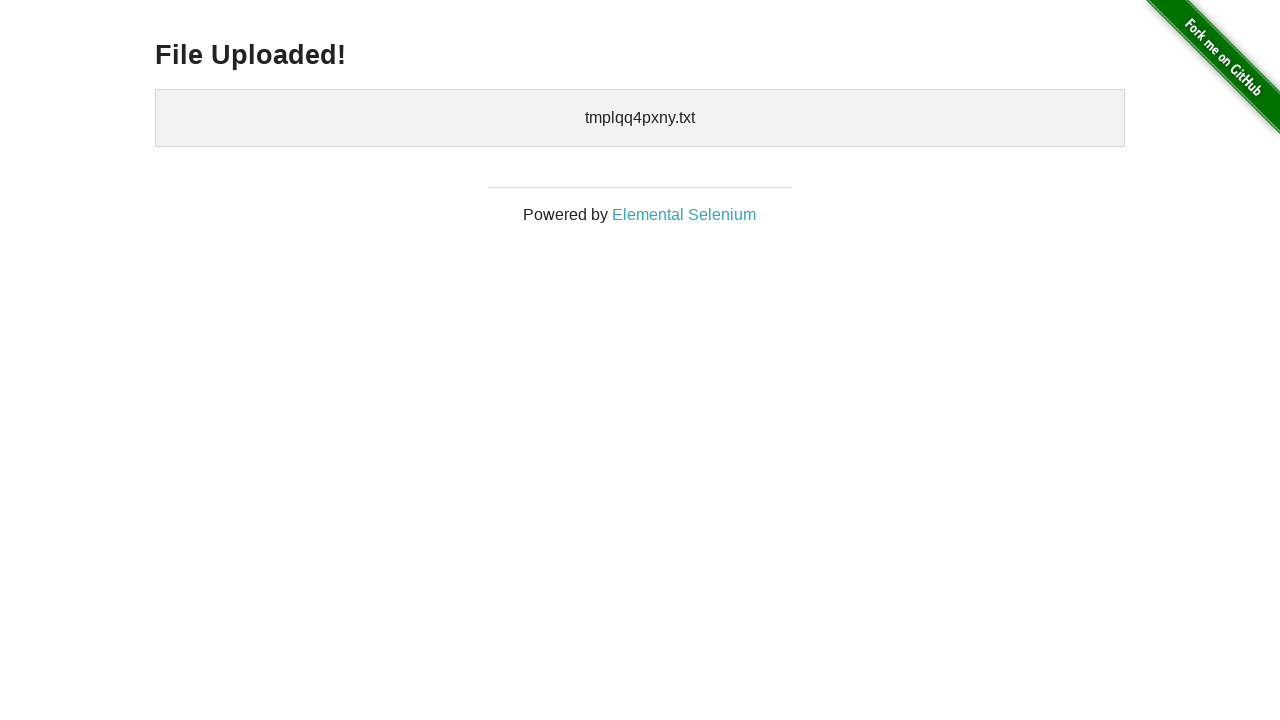

Verified uploaded files element is visible, confirming successful file upload
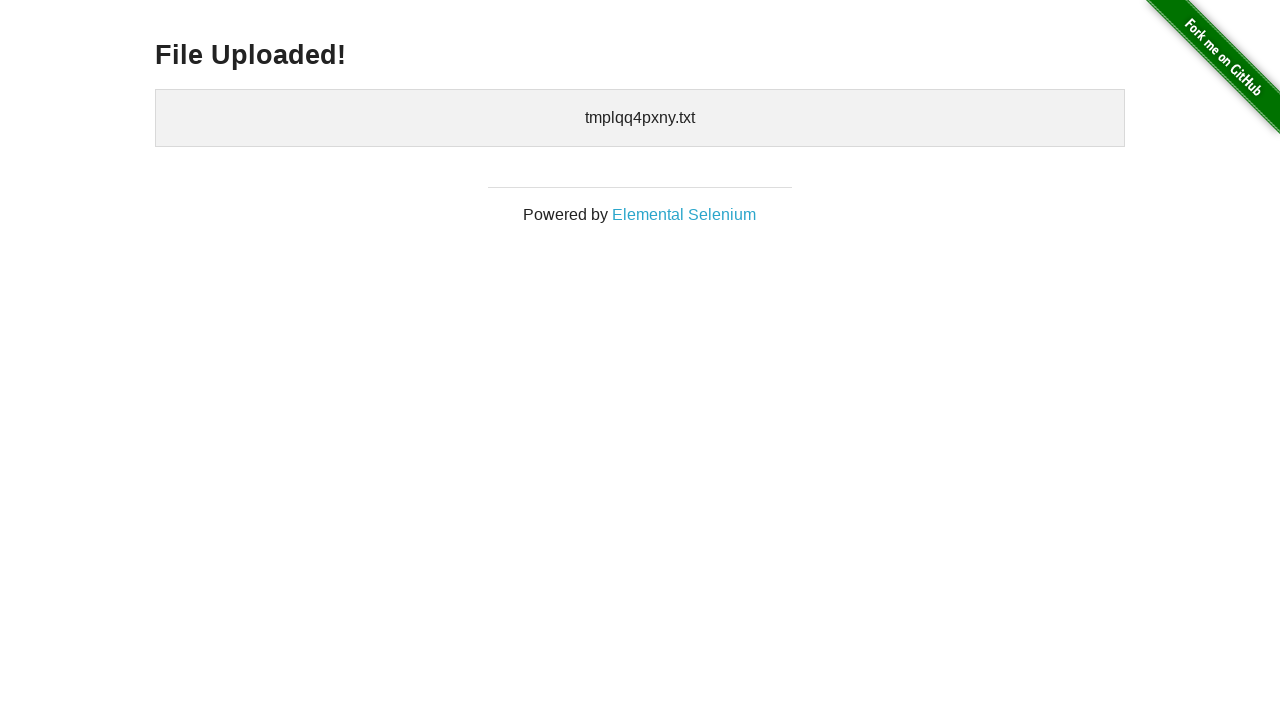

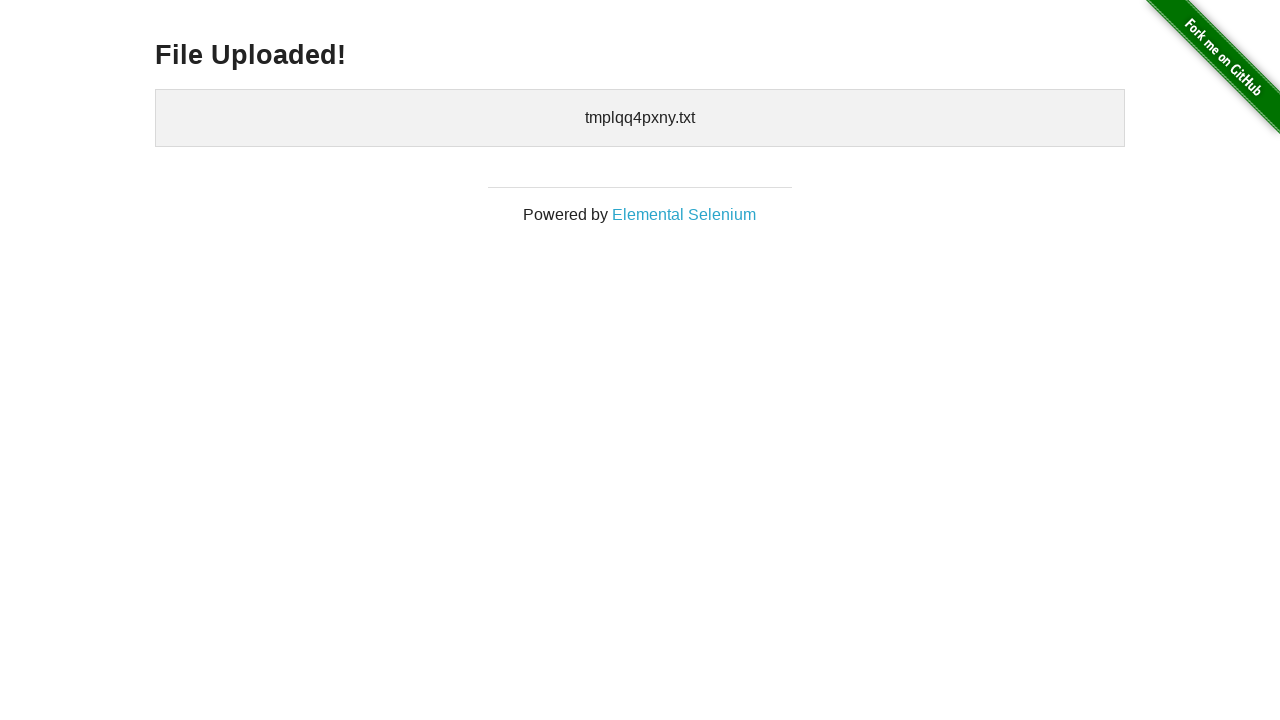